Opens the e-commerce playground homepage and verifies it loads successfully

Starting URL: https://ecommerce-playground.lambdatest.io/index.php?route=common/home

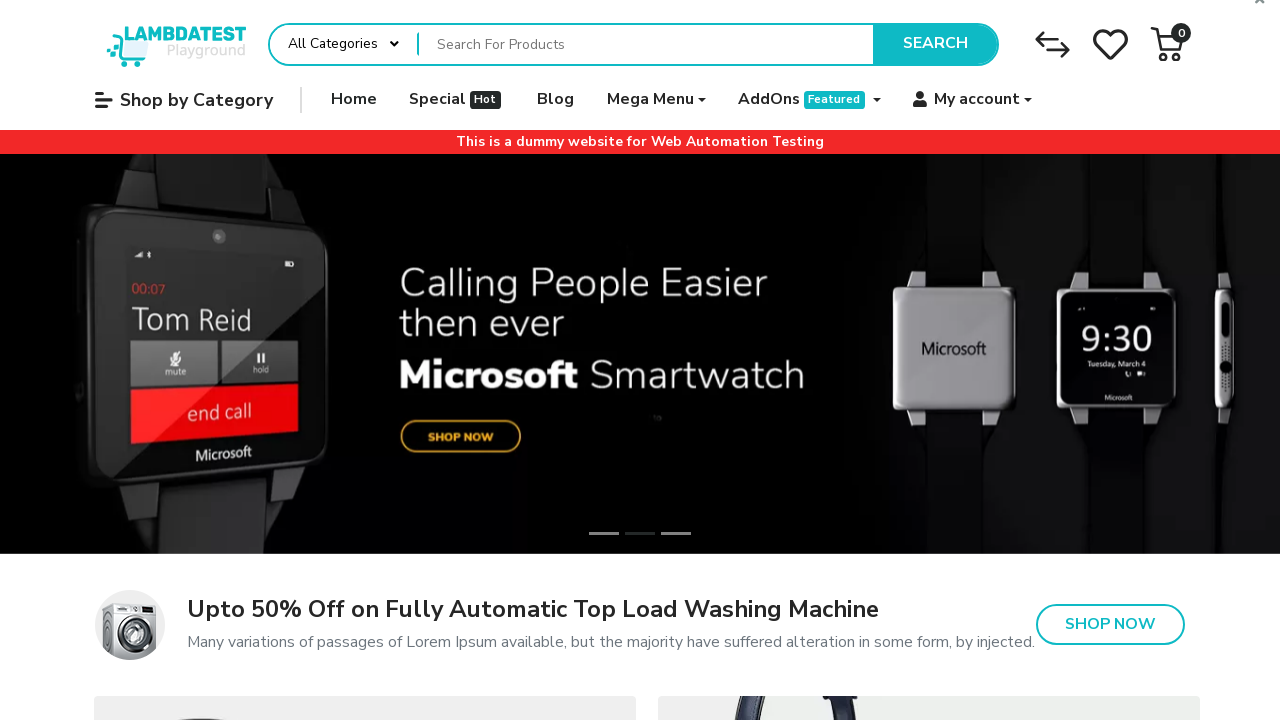

Navigated to e-commerce playground homepage
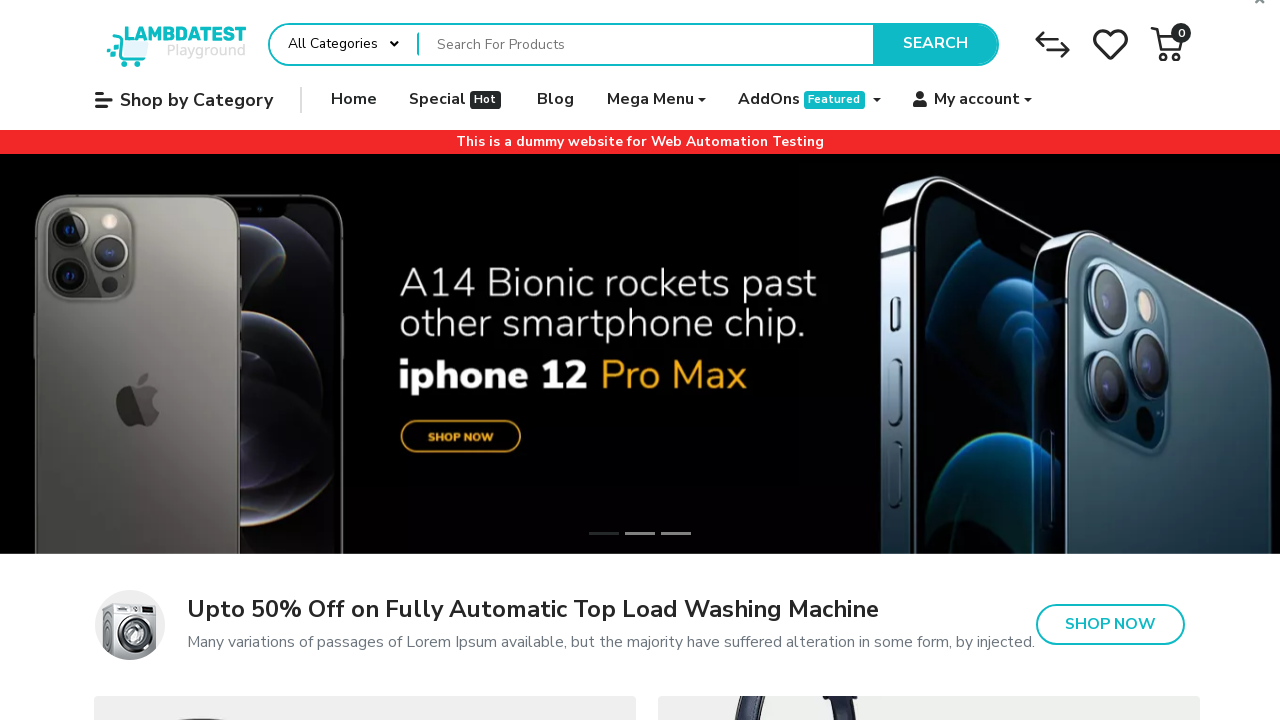

Page DOM fully loaded
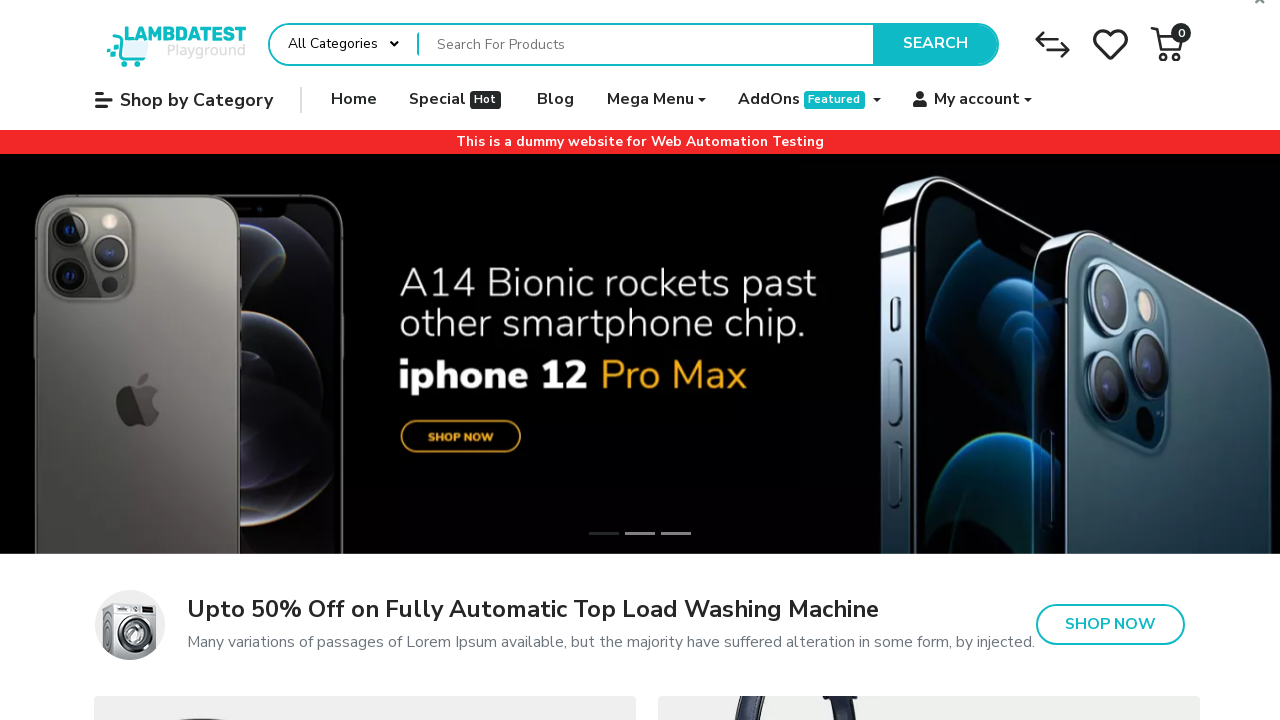

Page body element is visible
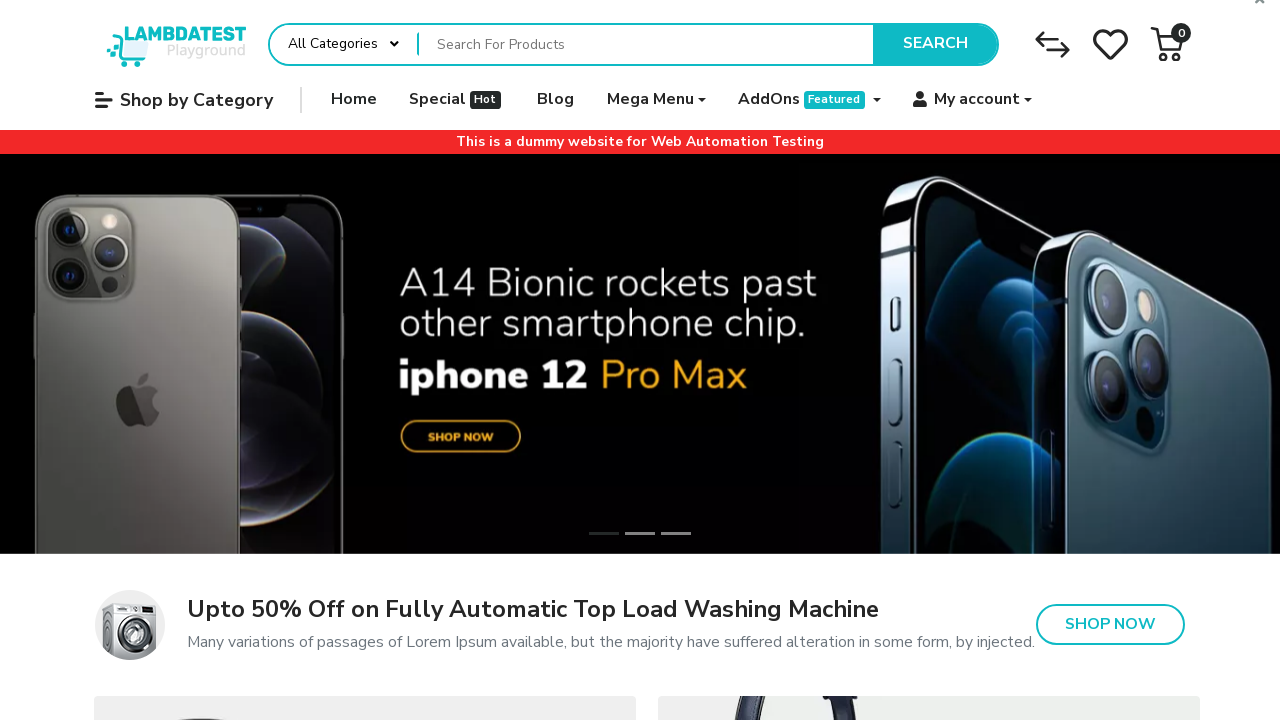

Verified correct URL loaded
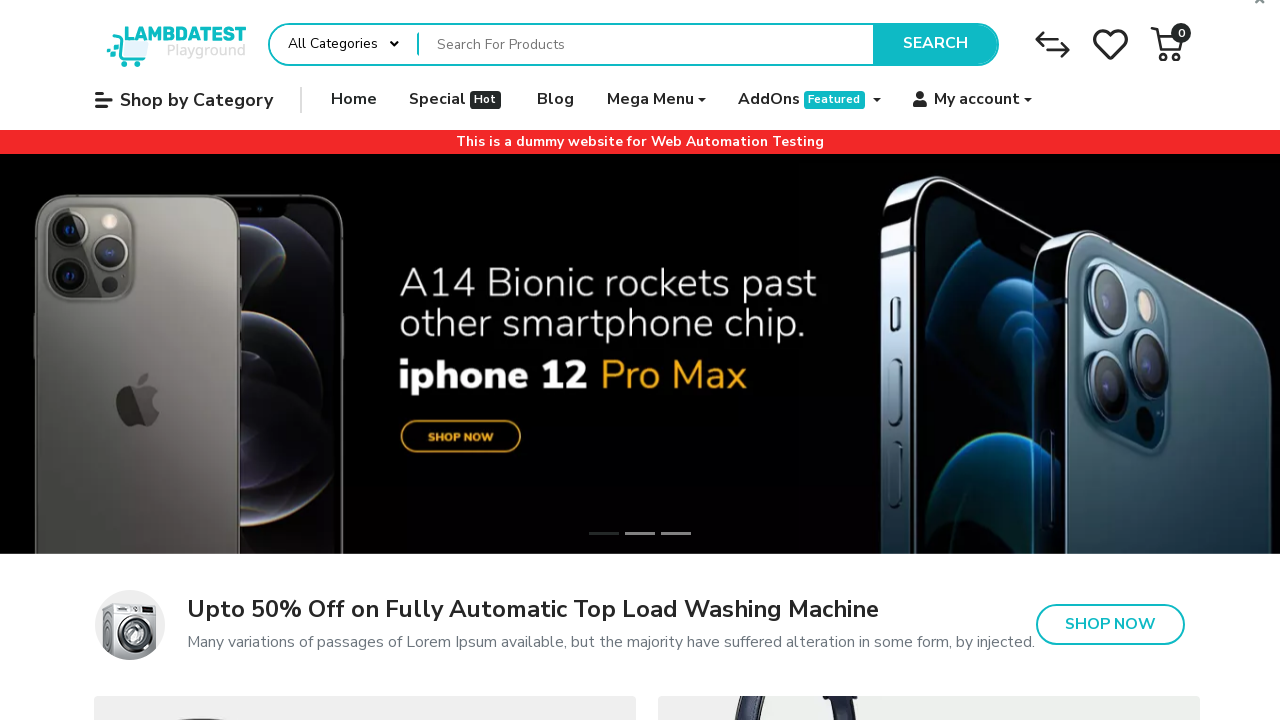

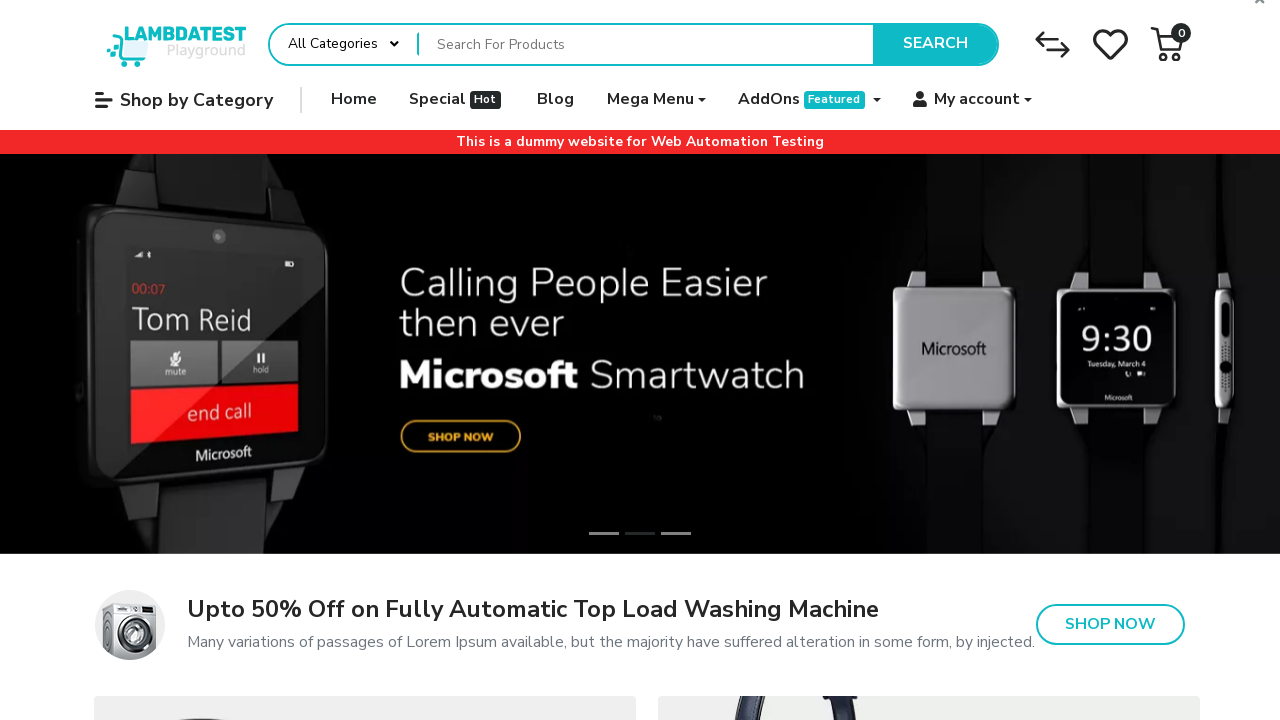